Tests invalid login functionality by entering incorrect credentials and verifying the error message

Starting URL: https://the-internet.herokuapp.com/login

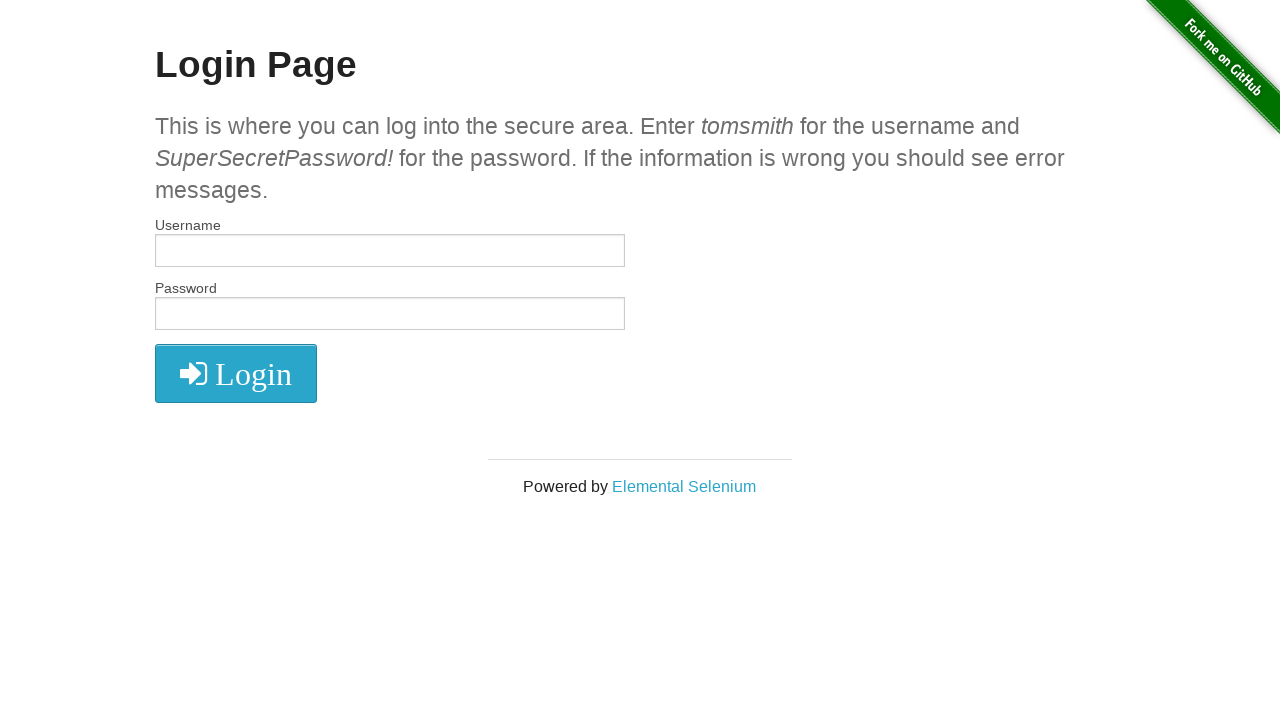

Filled username field with 'invalid_user' on #username
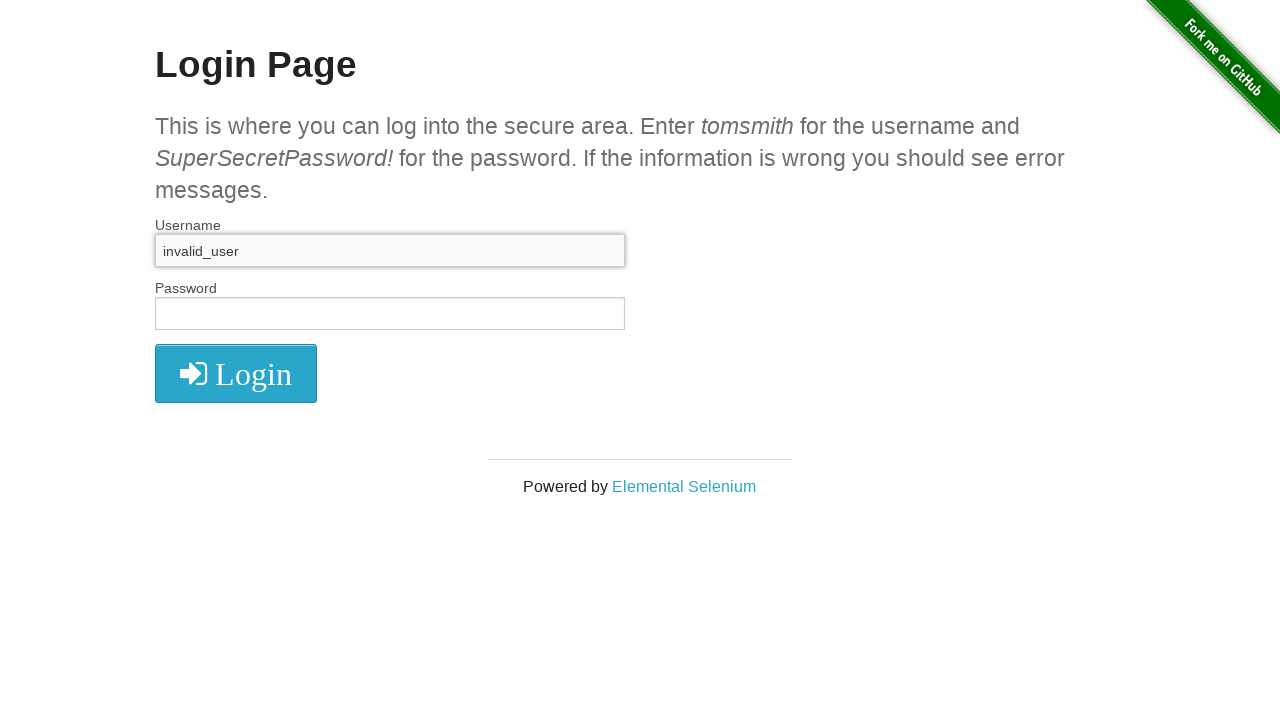

Filled password field with 'wrong_password' on #password
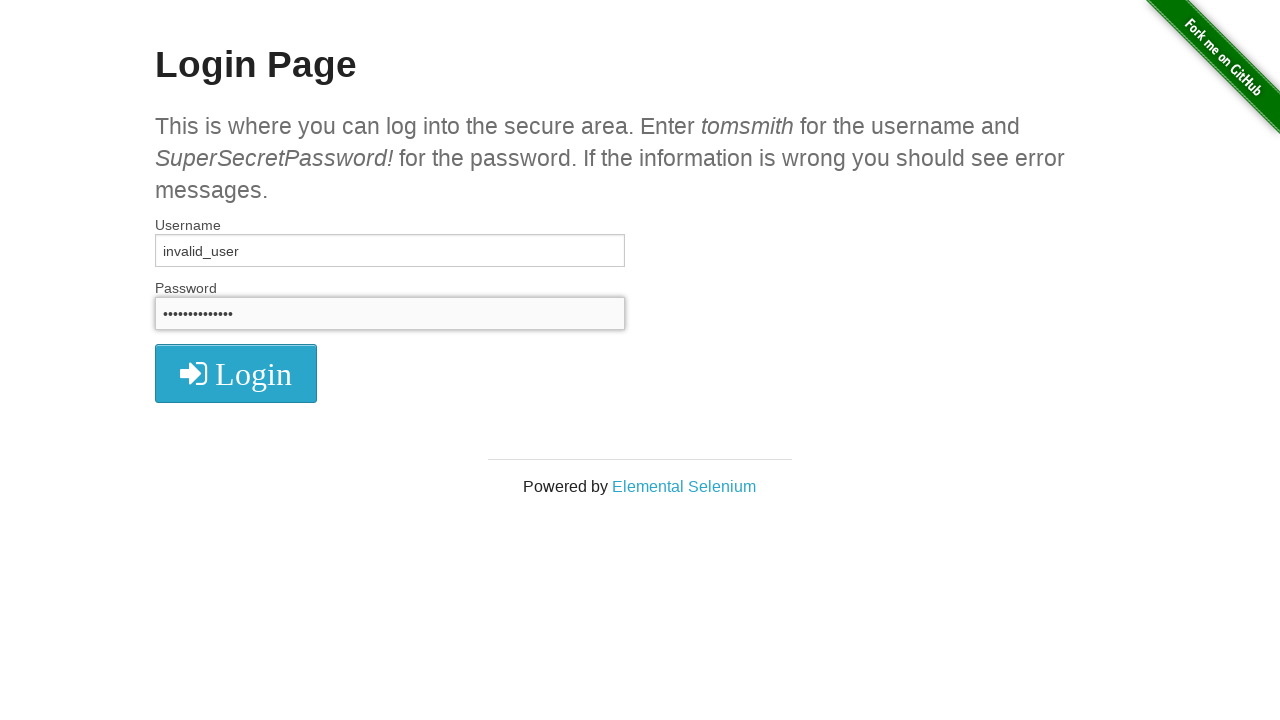

Clicked submit button to attempt login at (236, 373) on button[type='submit']
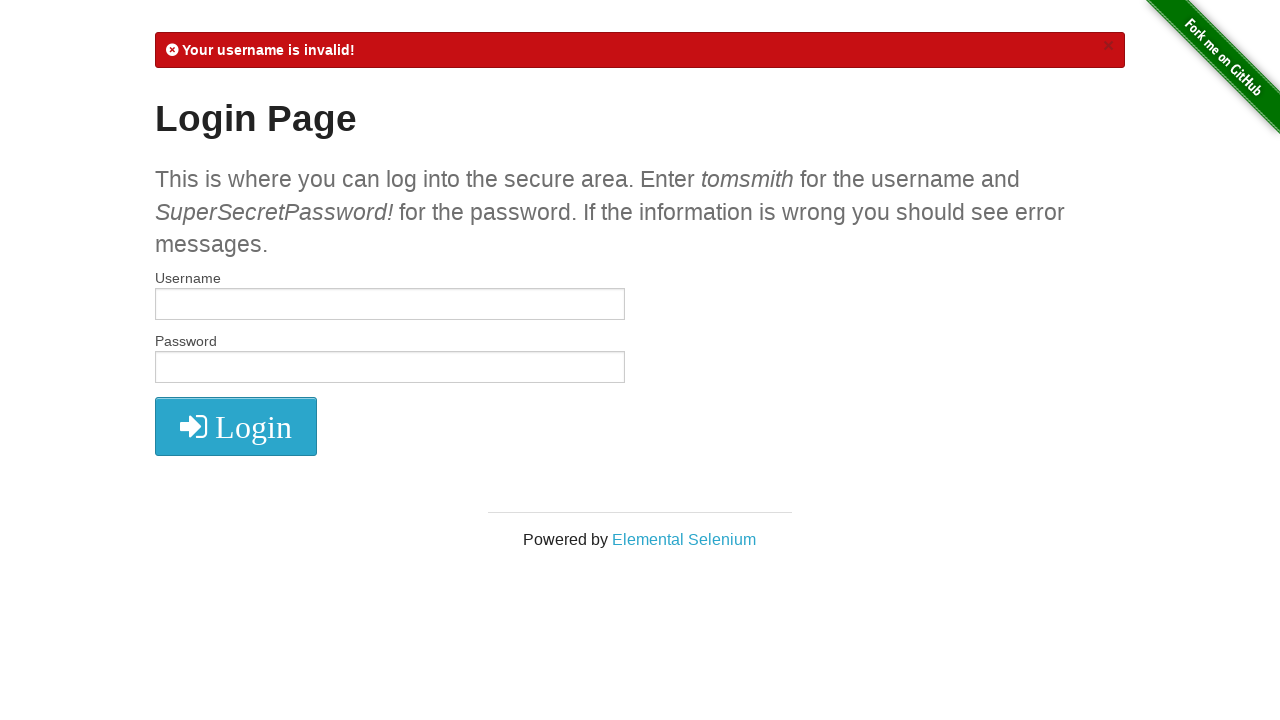

Error message appeared on login page
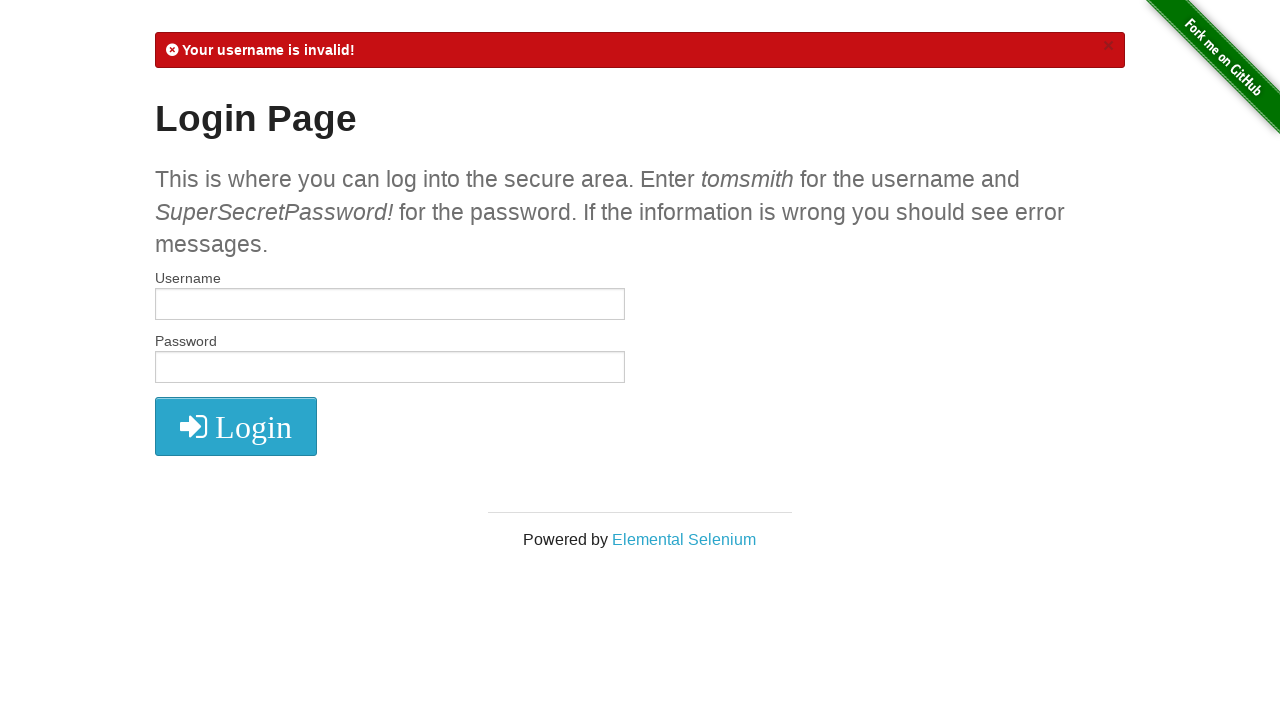

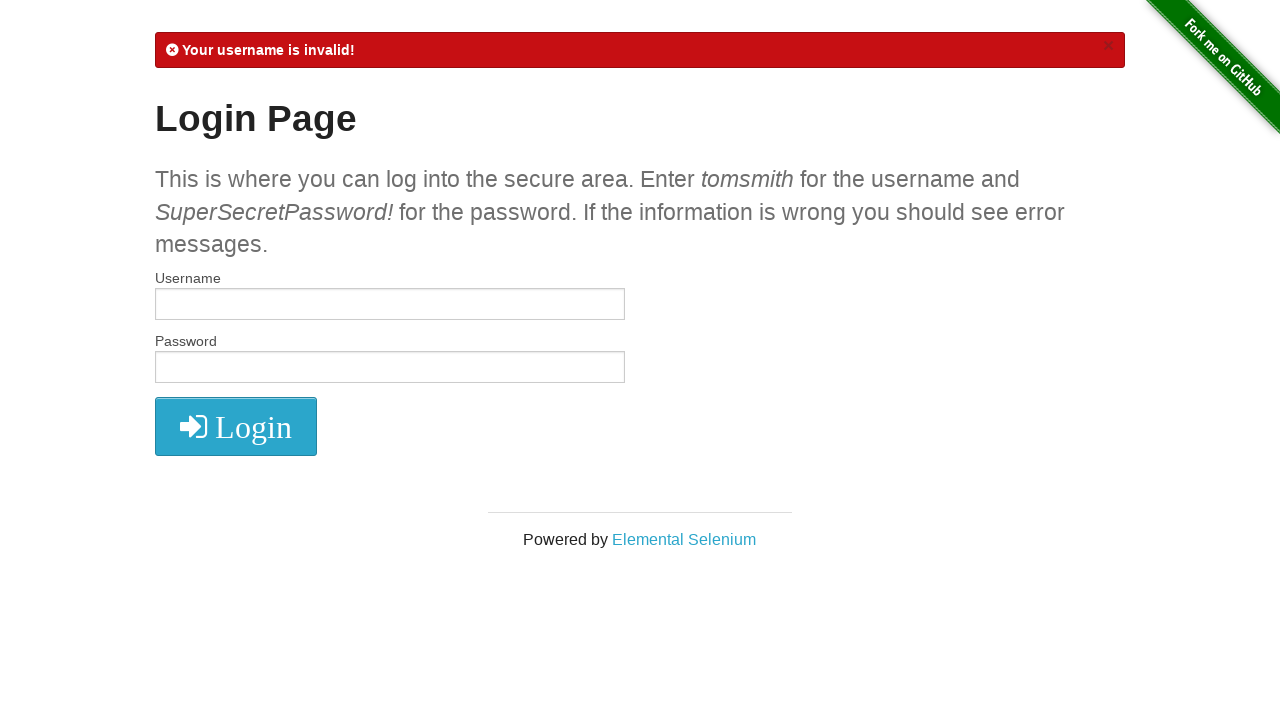